Tests a table on the automation practice page by iterating through table rows to find a specific course ("Master Selenium") and verifying its associated price is "25"

Starting URL: https://rahulshettyacademy.com/AutomationPractice/

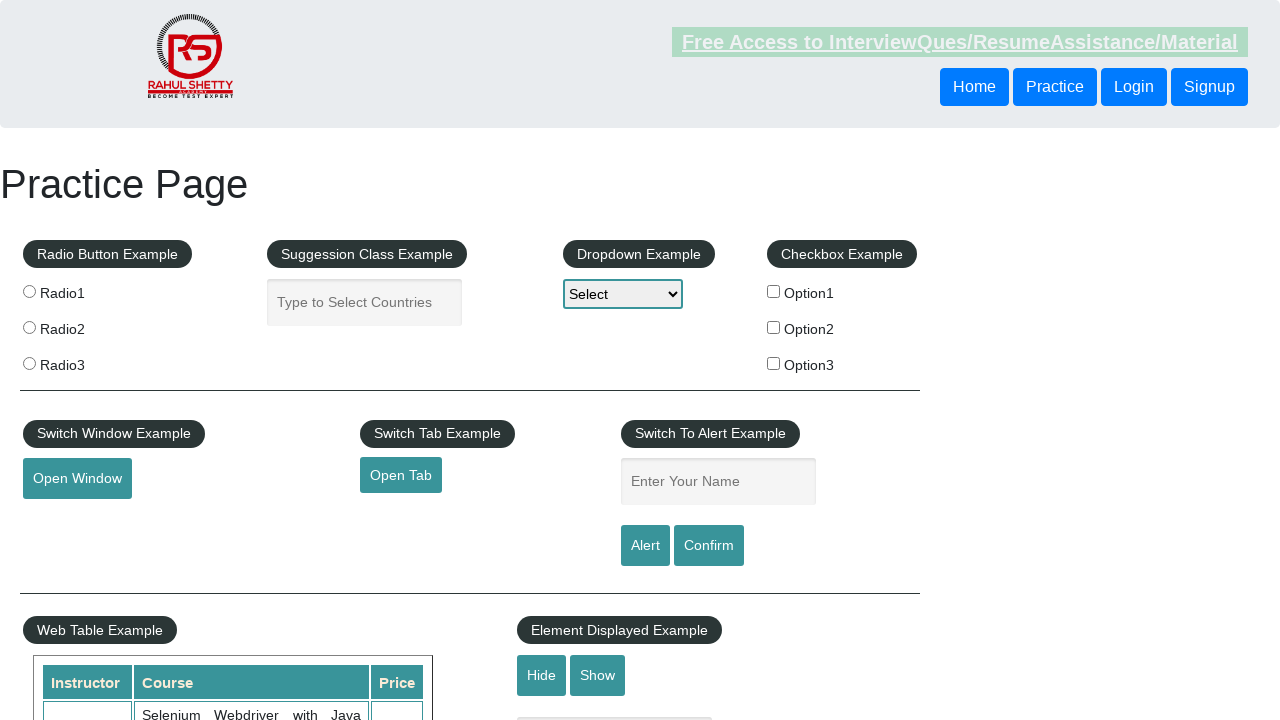

Waited for table to load - second column cells are visible
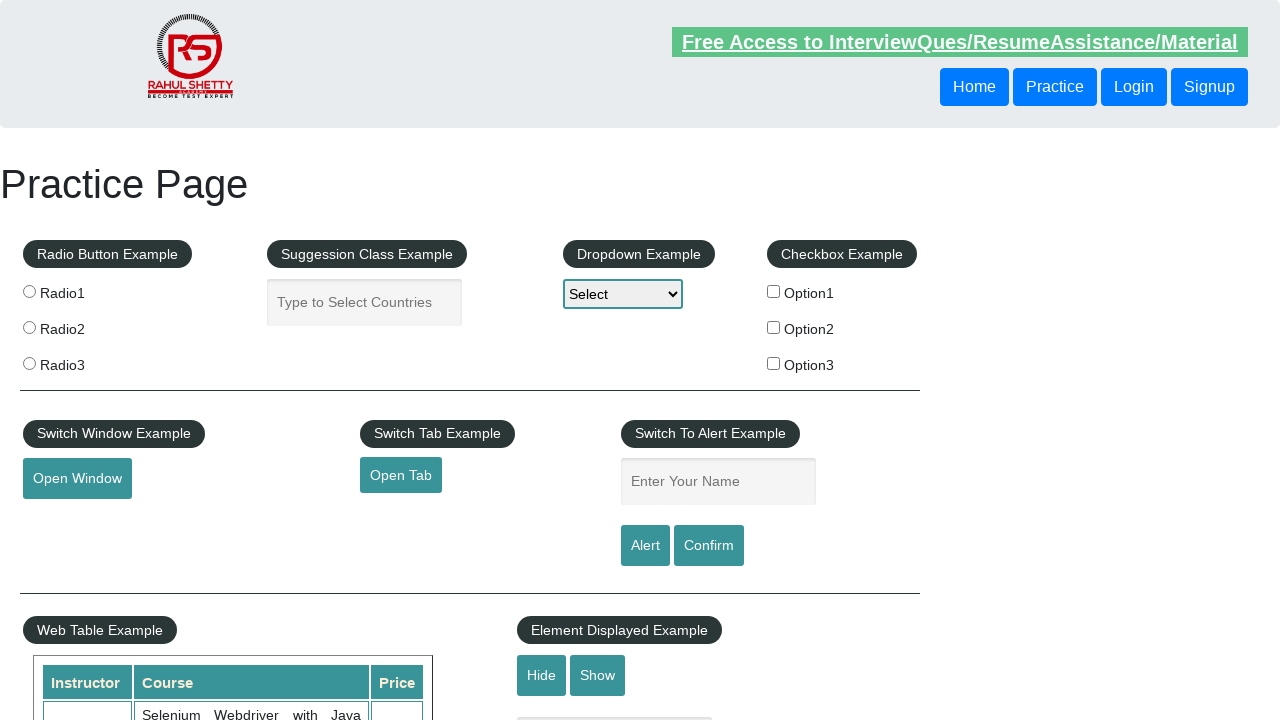

Retrieved all course name cells from second column of table
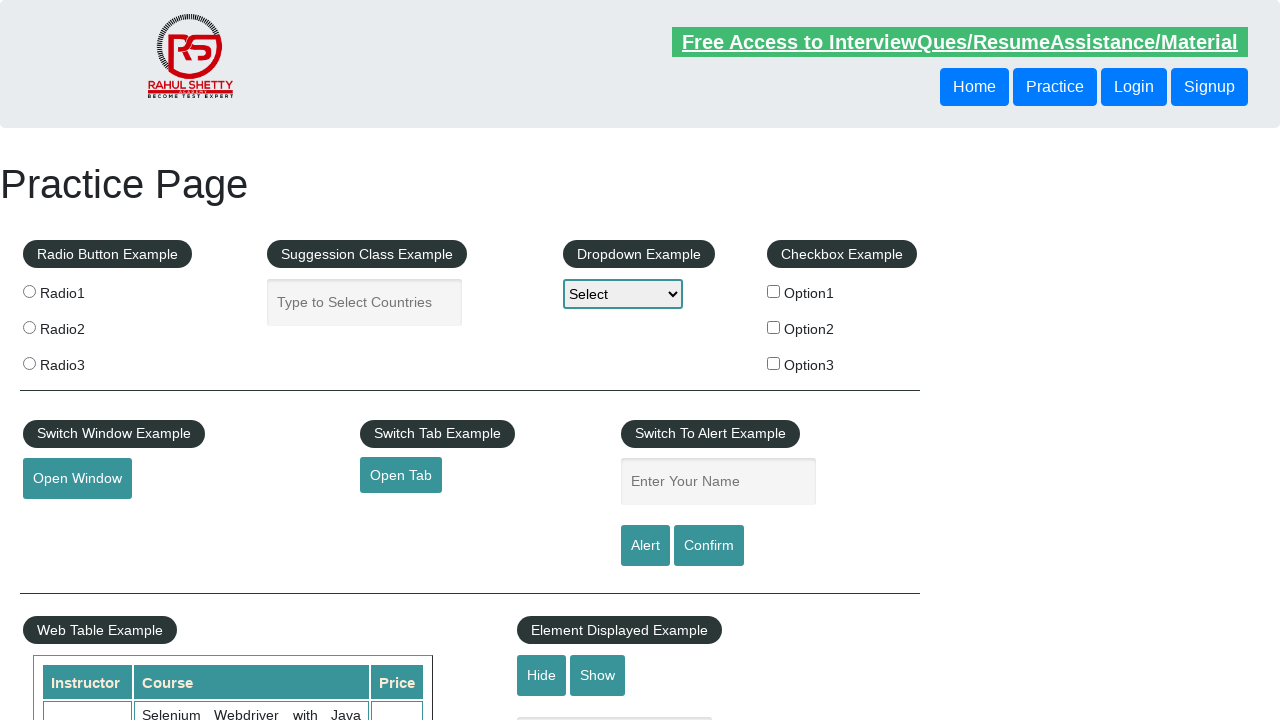

Retrieved course name from cell 0: 'Selenium Webdriver with Java Basics + Advanced + Interview Guide'
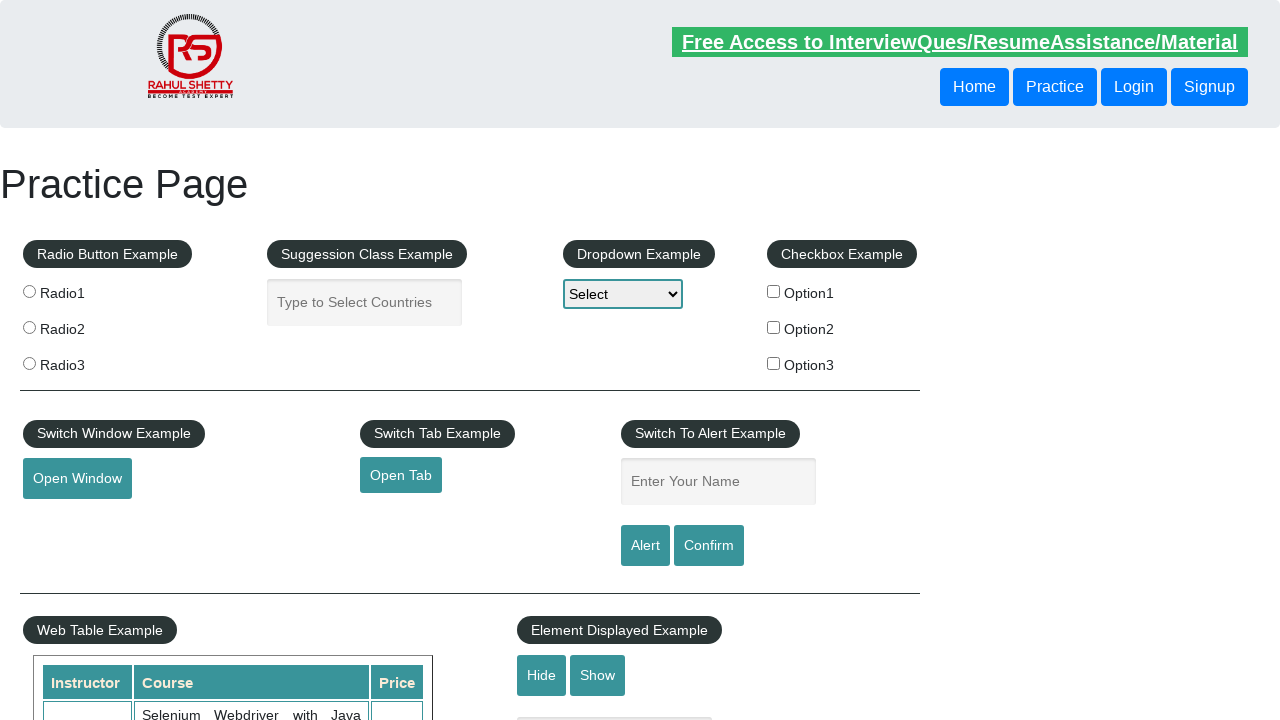

Retrieved course name from cell 1: 'Learn SQL in Practical + Database Testing from Scratch'
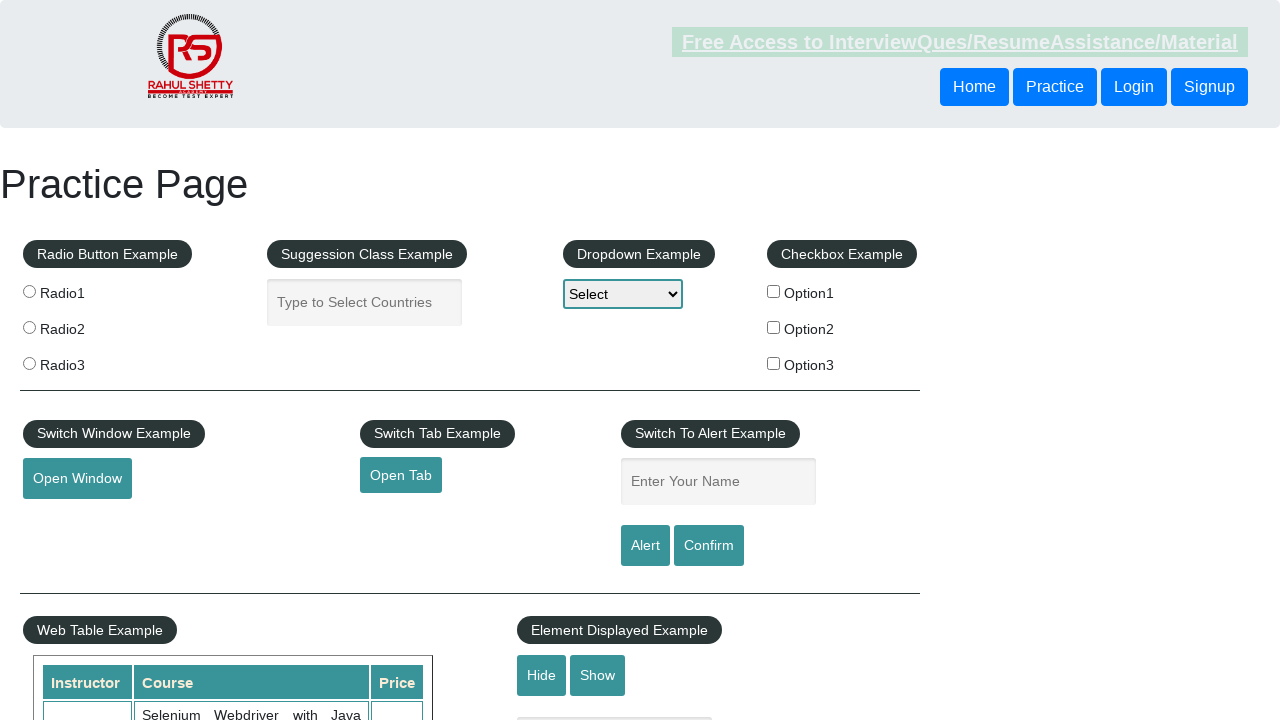

Retrieved course name from cell 2: 'Appium (Selenium) - Mobile Automation Testing from Scratch'
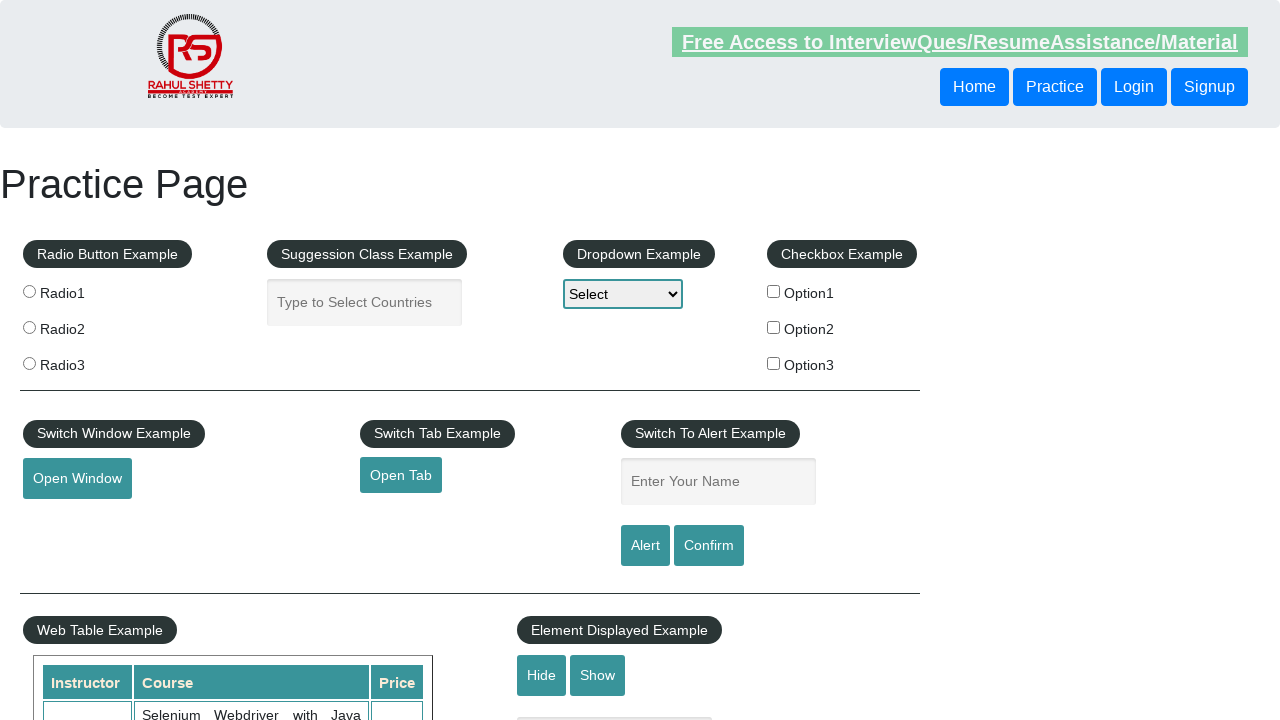

Retrieved course name from cell 3: 'WebSecurity Testing for Beginners-QA knowledge to next level'
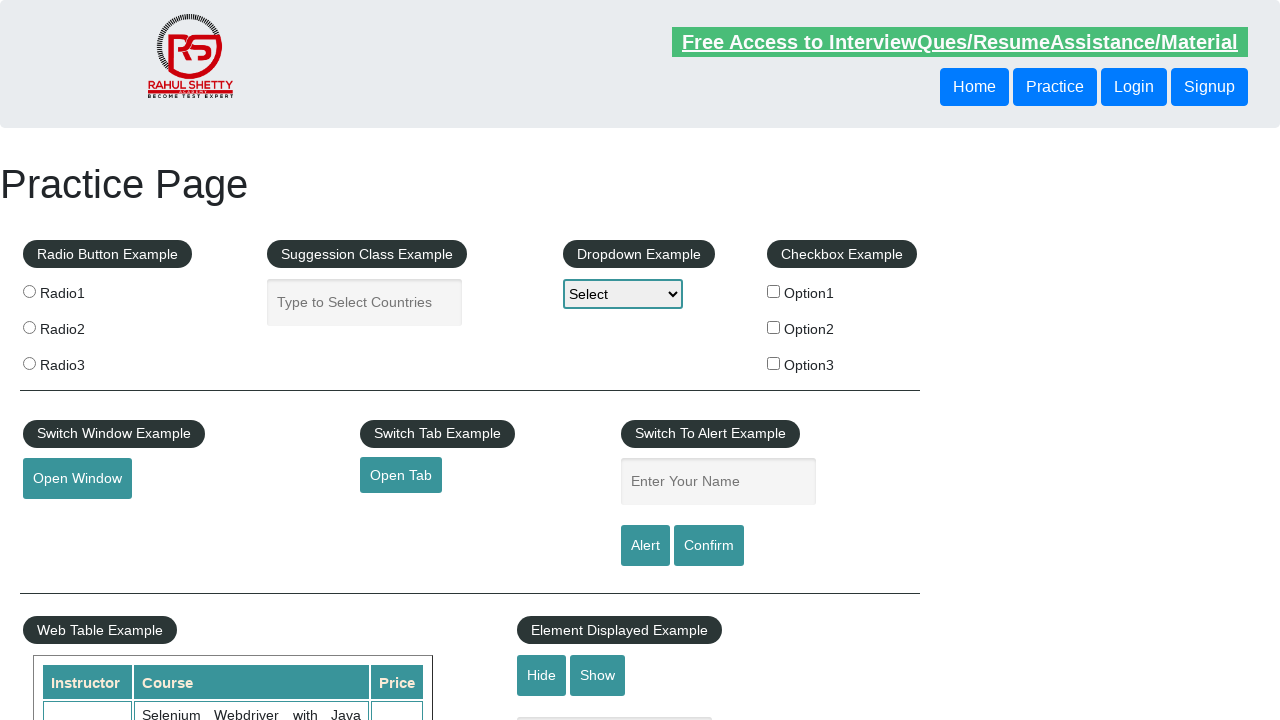

Retrieved course name from cell 4: 'Learn JMETER from Scratch - (Performance + Load) Testing Tool'
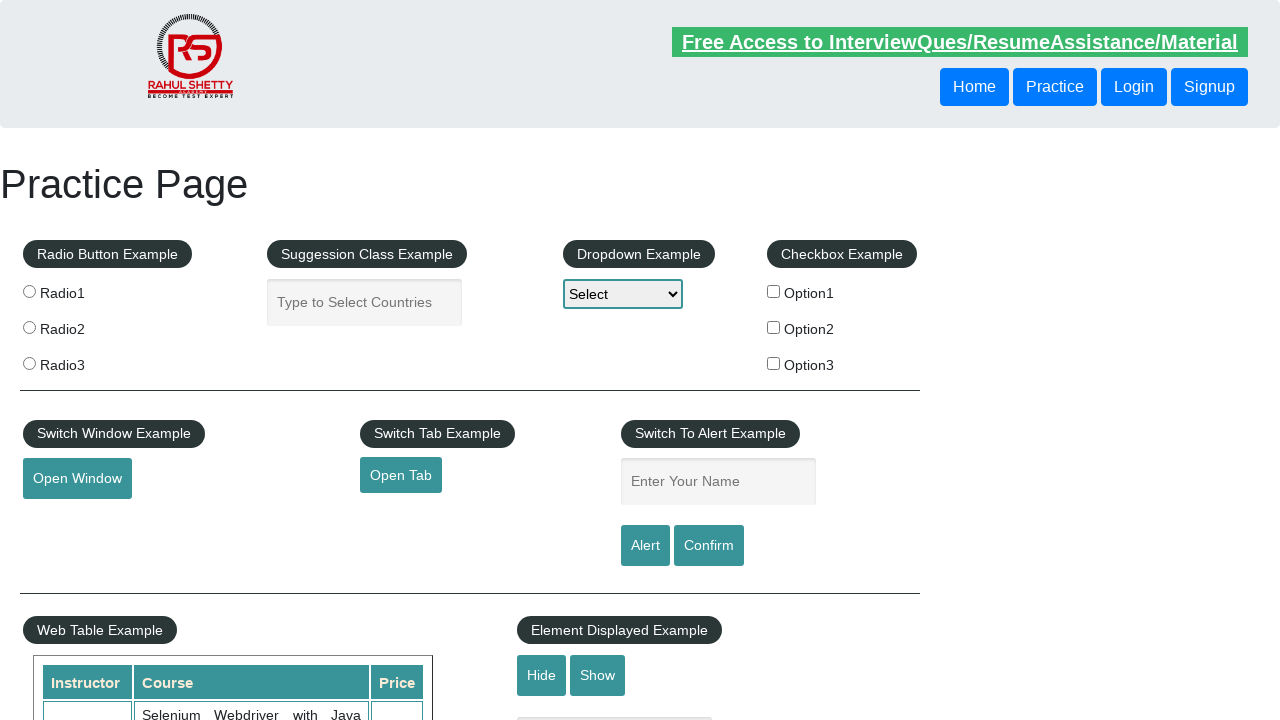

Retrieved course name from cell 5: 'WebServices / REST API Testing with SoapUI'
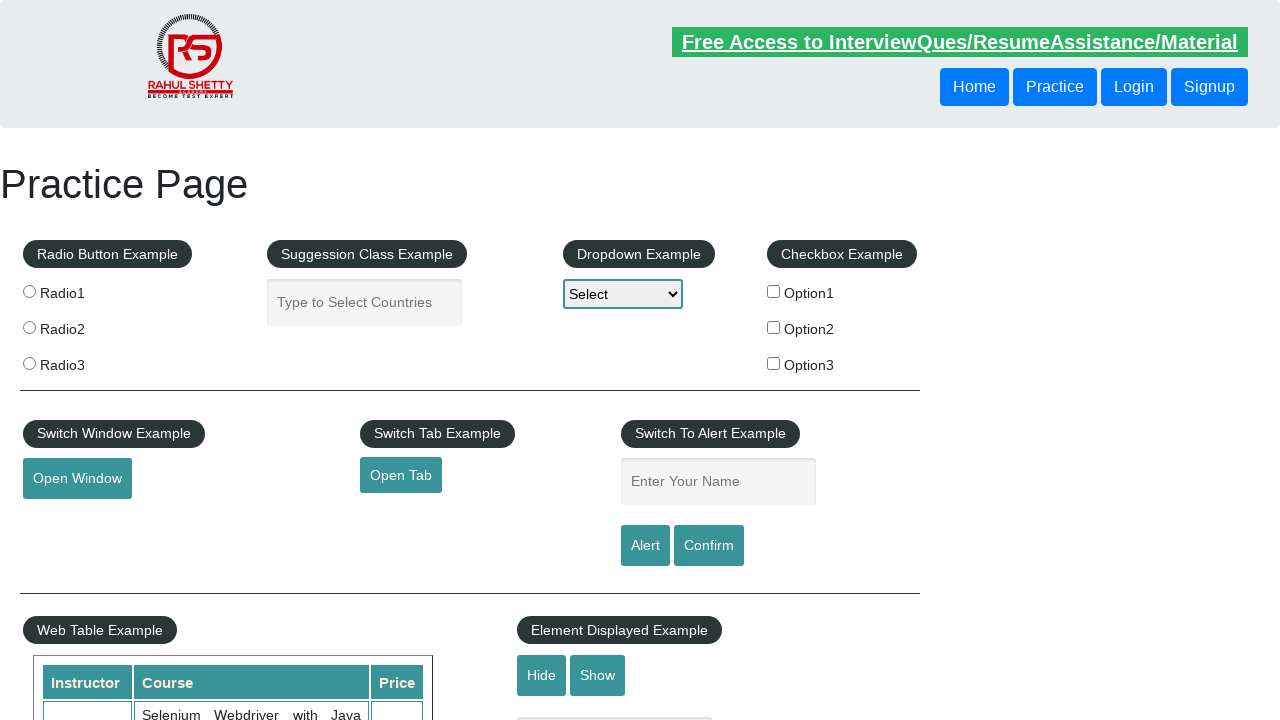

Retrieved course name from cell 6: 'QA Expert Course :Software Testing + Bugzilla + SQL + Agile'
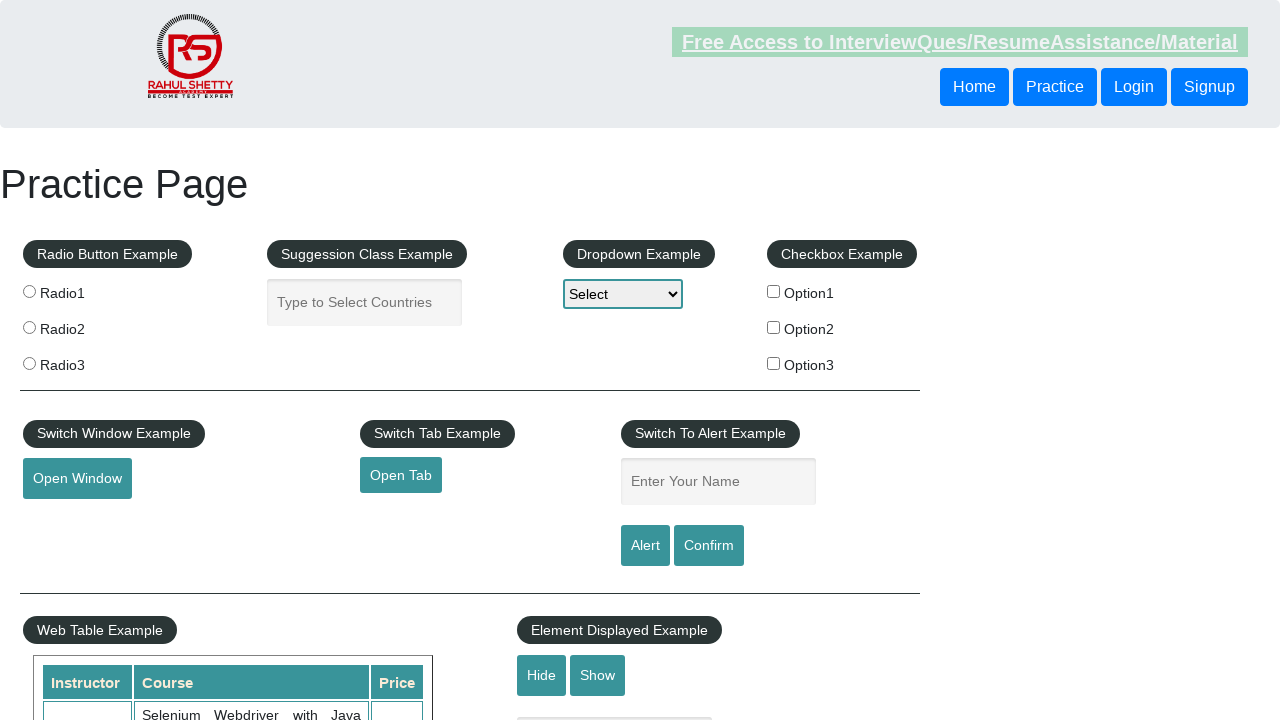

Retrieved course name from cell 7: 'Master Selenium Automation in simple Python Language'
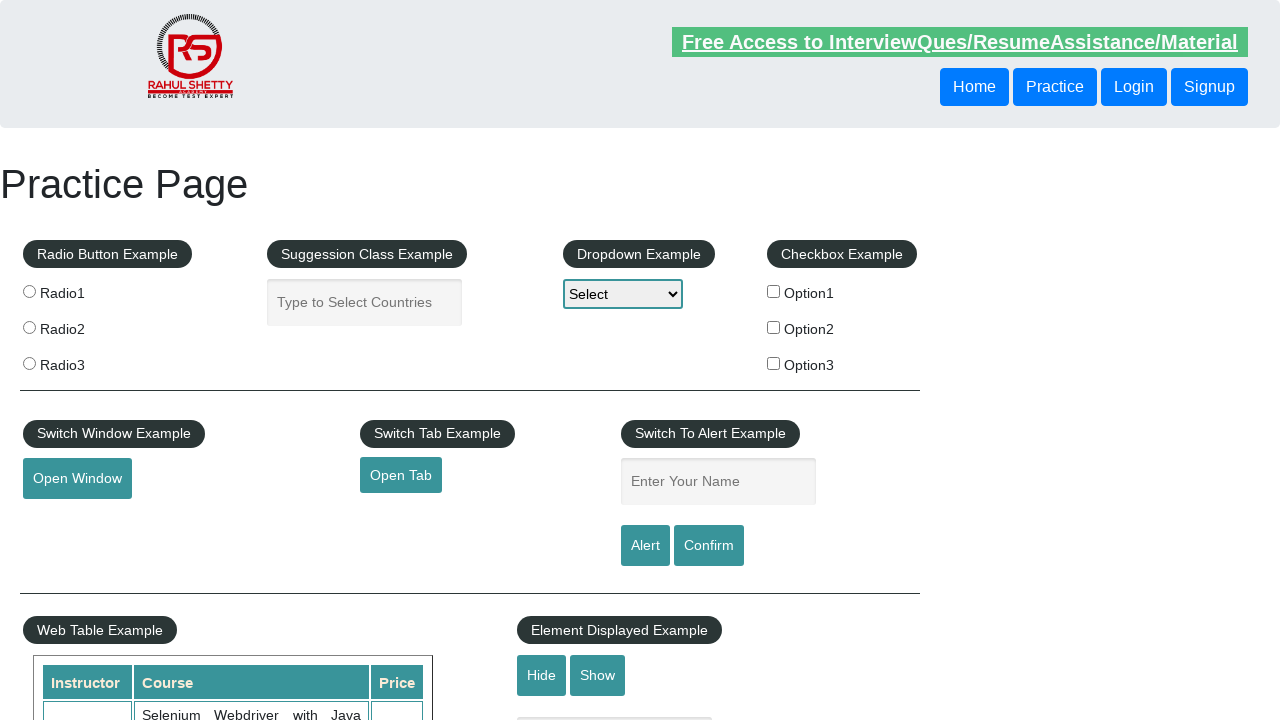

Located price cell for Master Selenium course
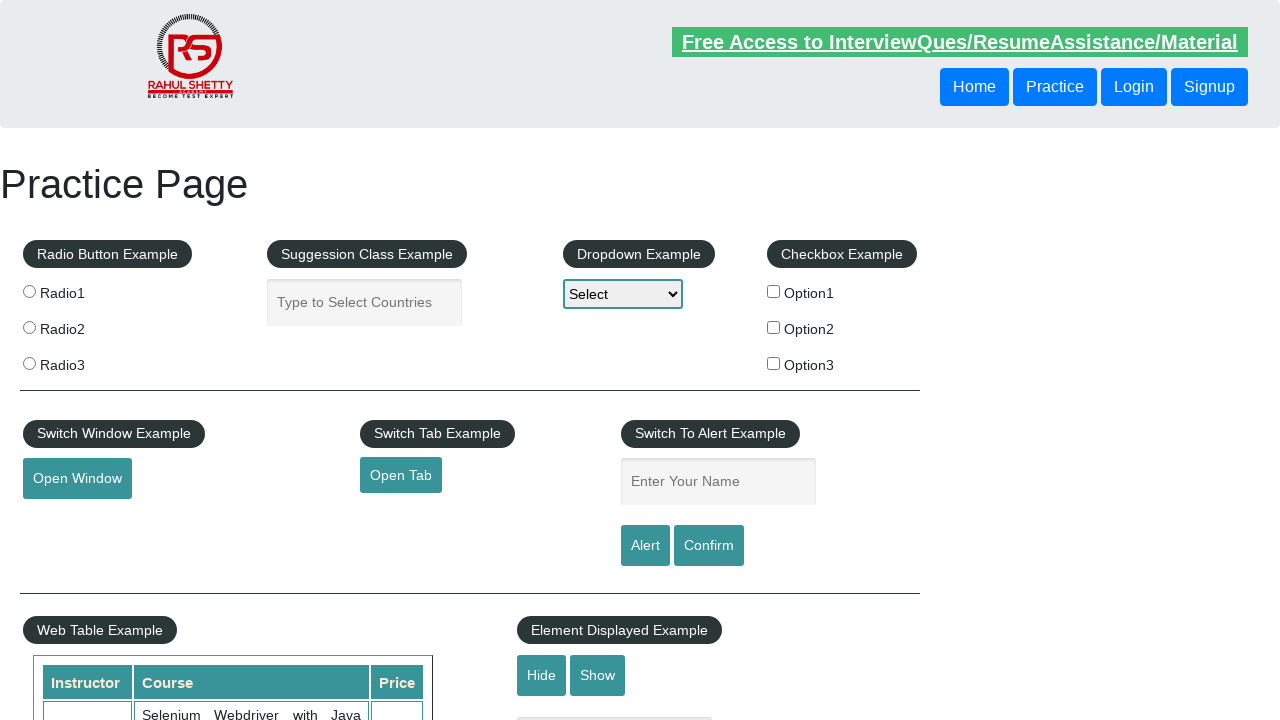

Retrieved price text: '25'
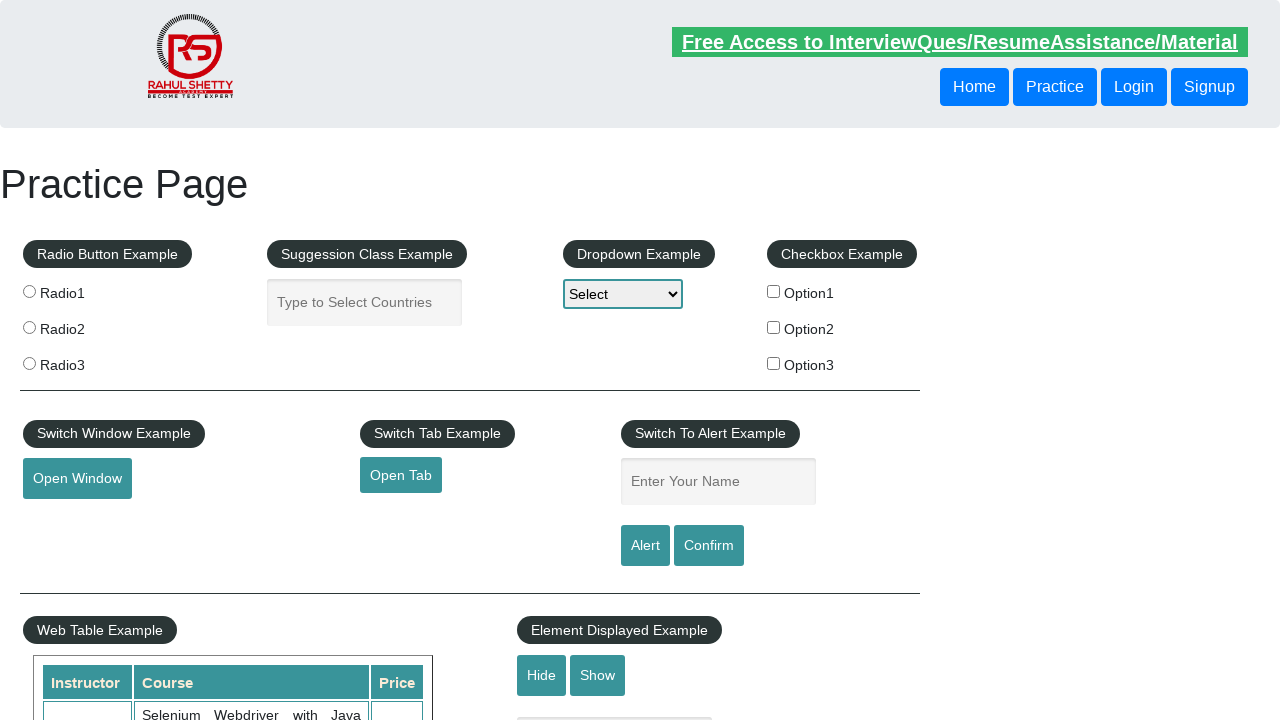

Verified that Master Selenium course price equals '25'
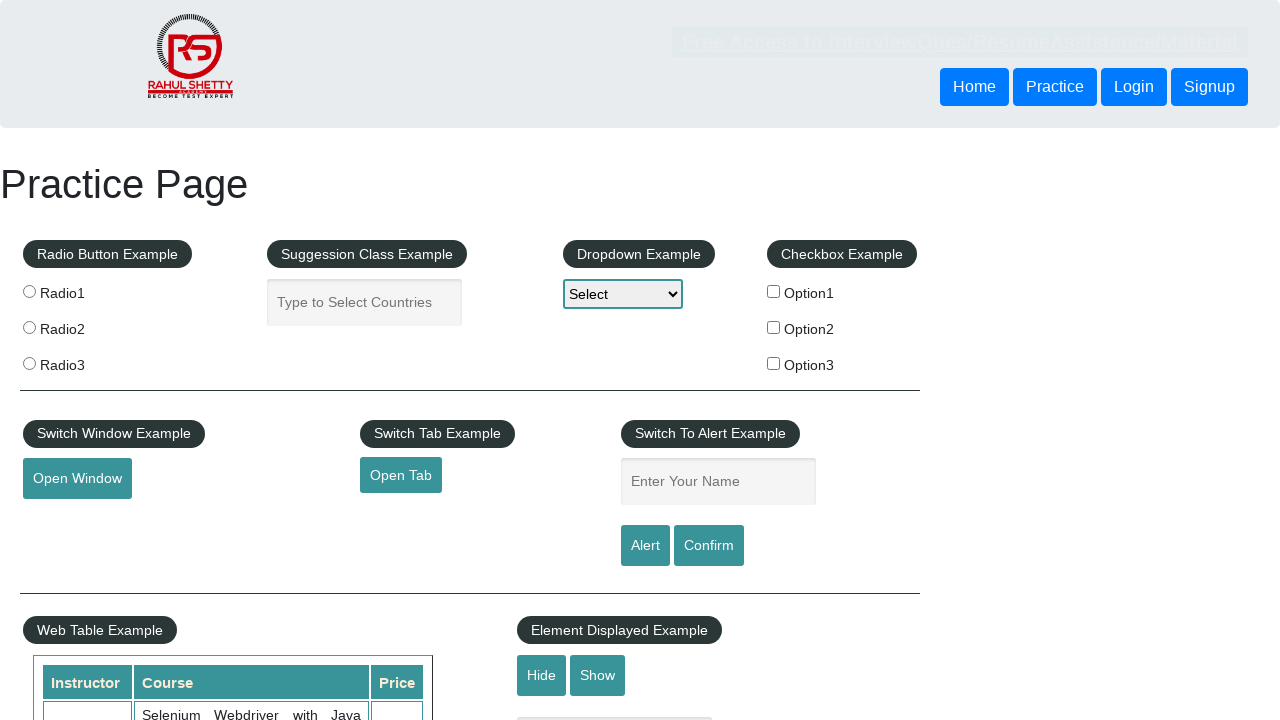

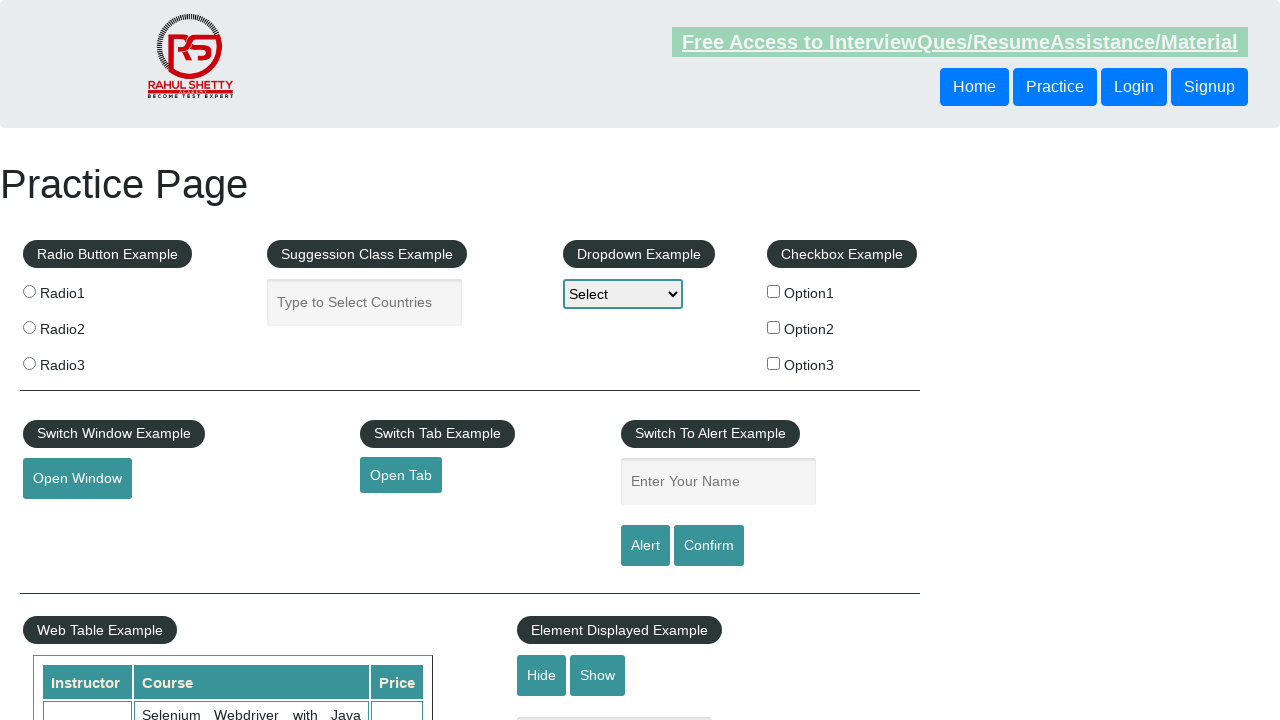